Tests searching for products, adding multiple items to cart, and proceeding to checkout

Starting URL: https://rahulshettyacademy.com/seleniumPractise/#/

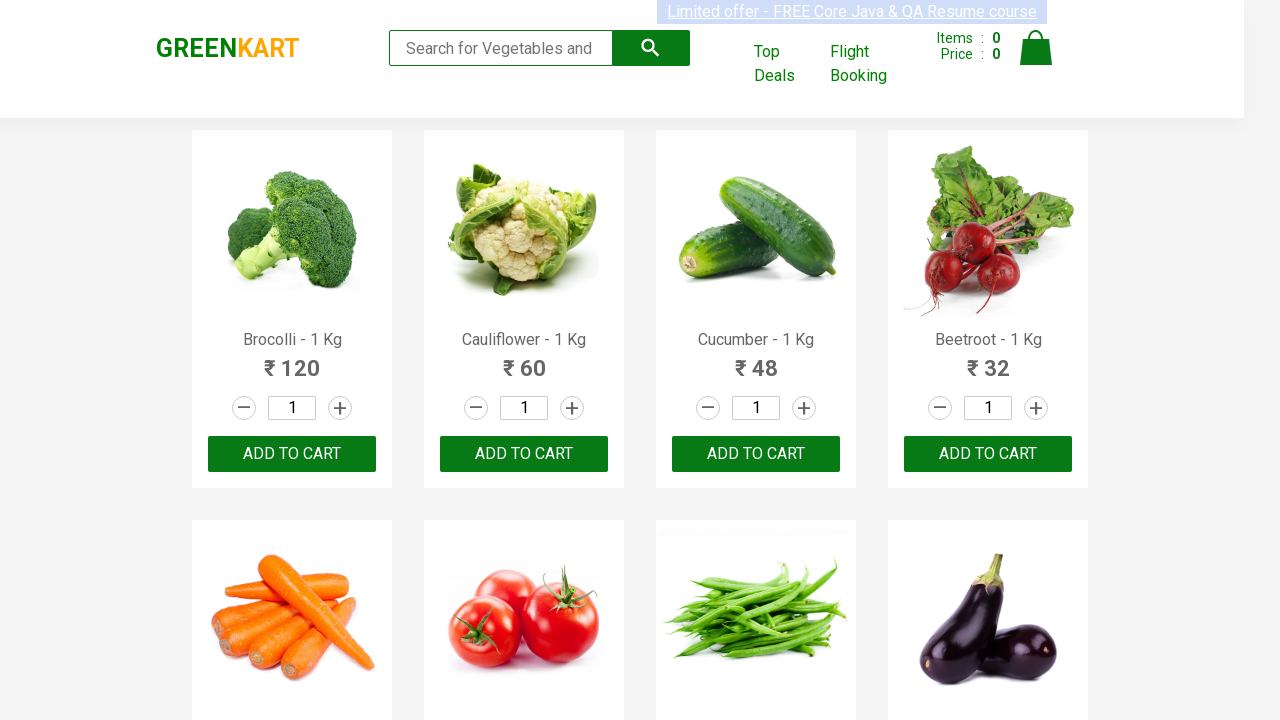

Hid blinking text element using JavaScript
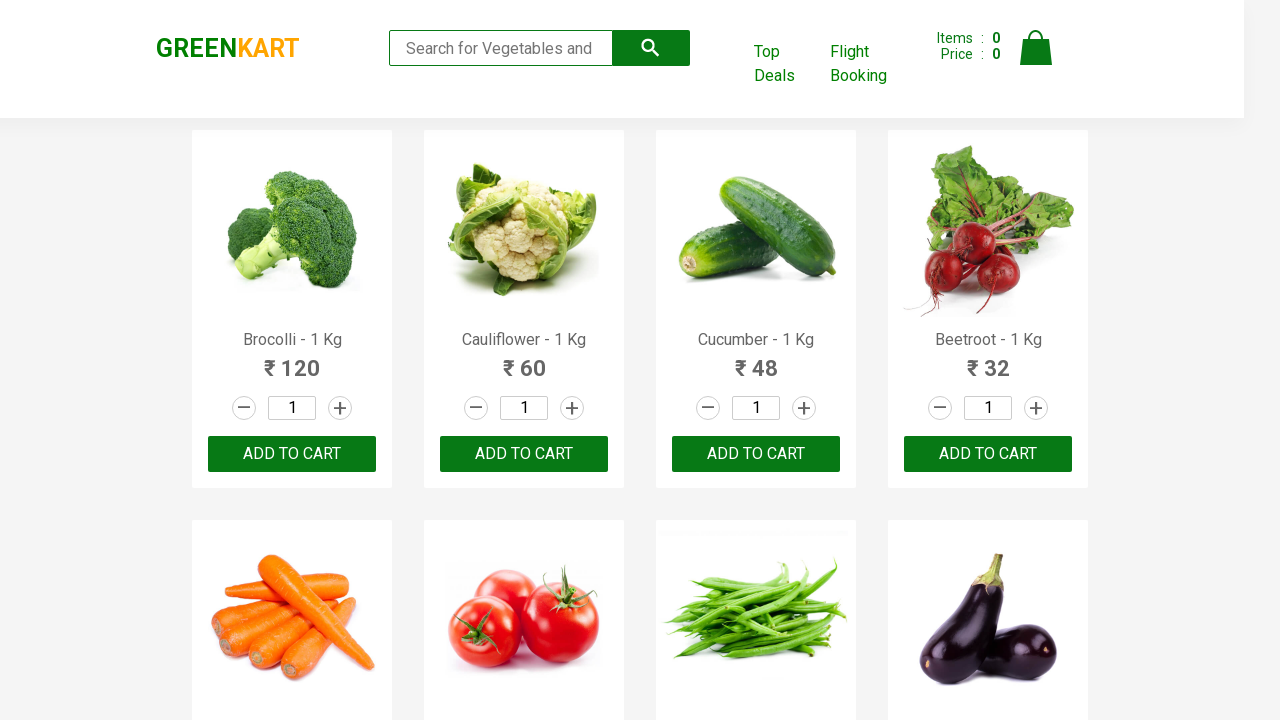

Entered 'ca' in search field to find products on .search-keyword
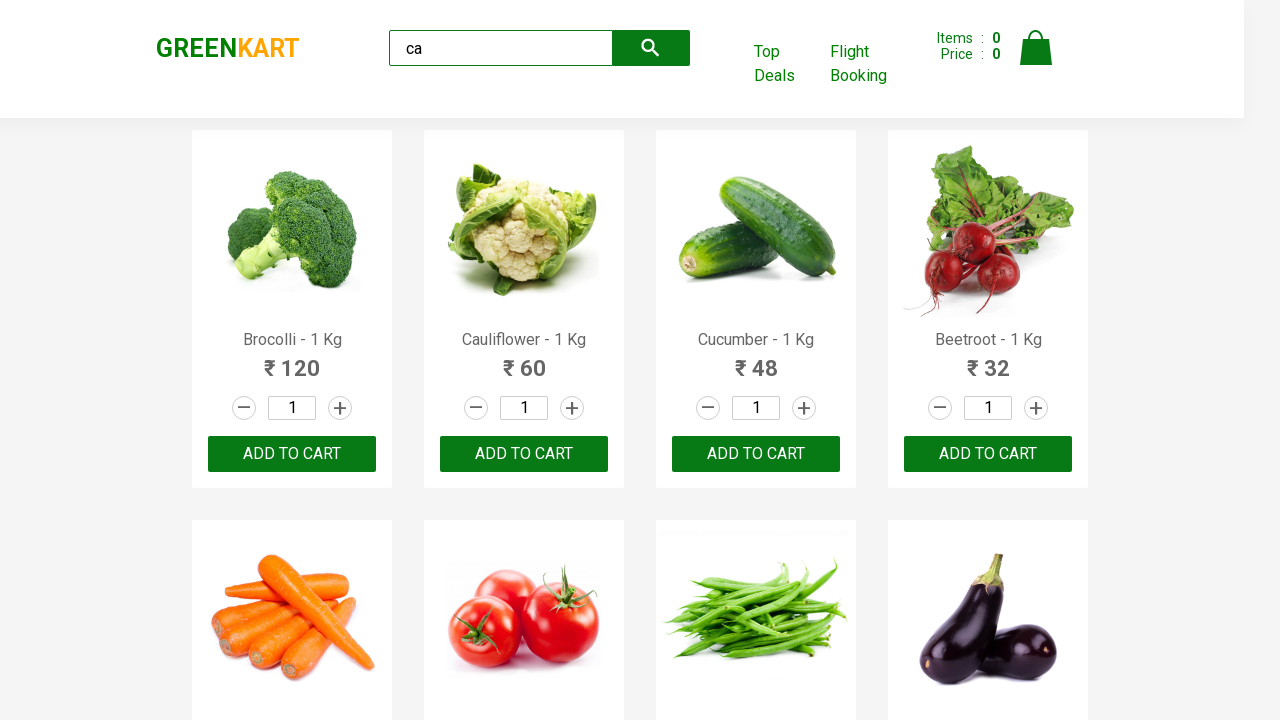

Products loaded after search
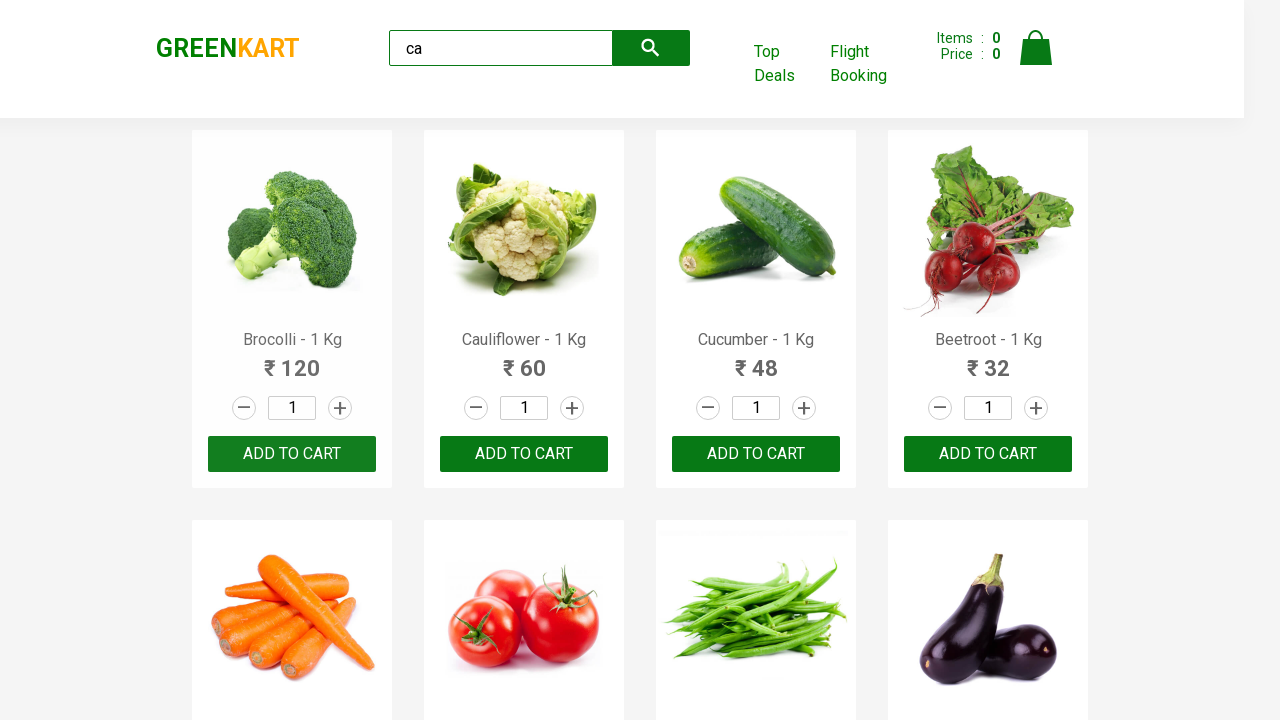

Added second product (3rd child) to cart at (756, 454) on .products .product:nth-child(3) button
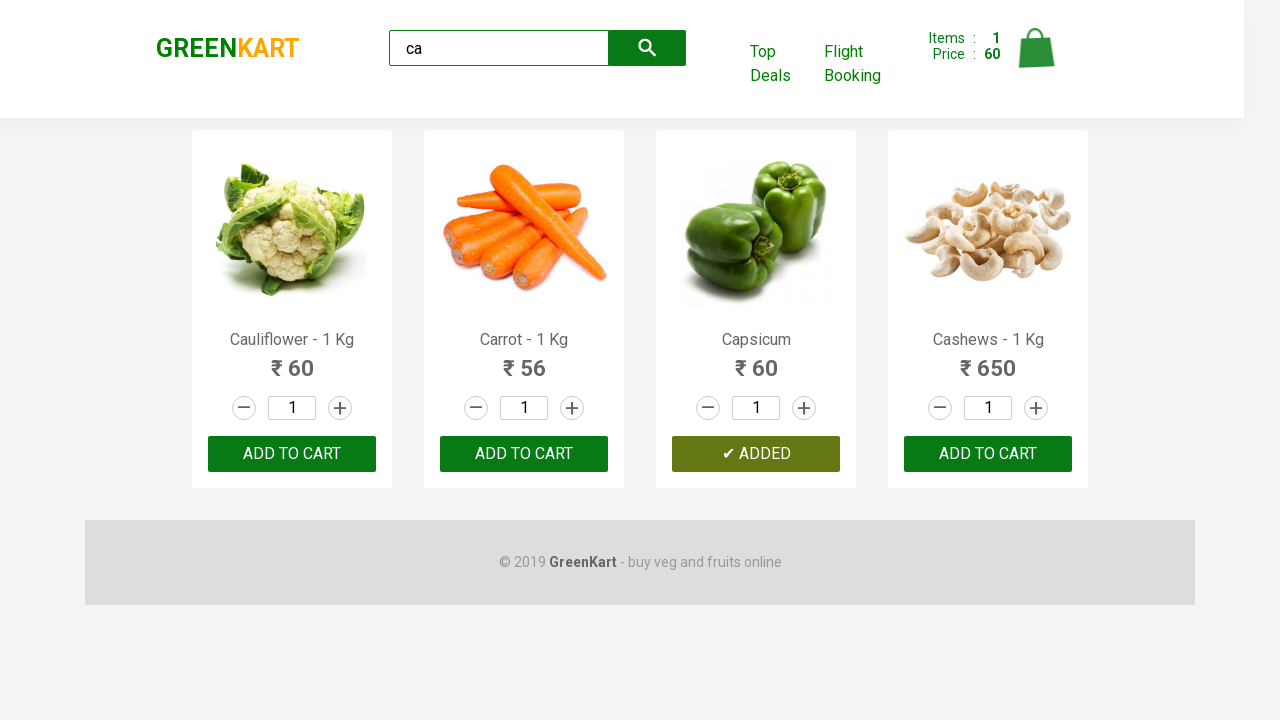

Located Carrot product element
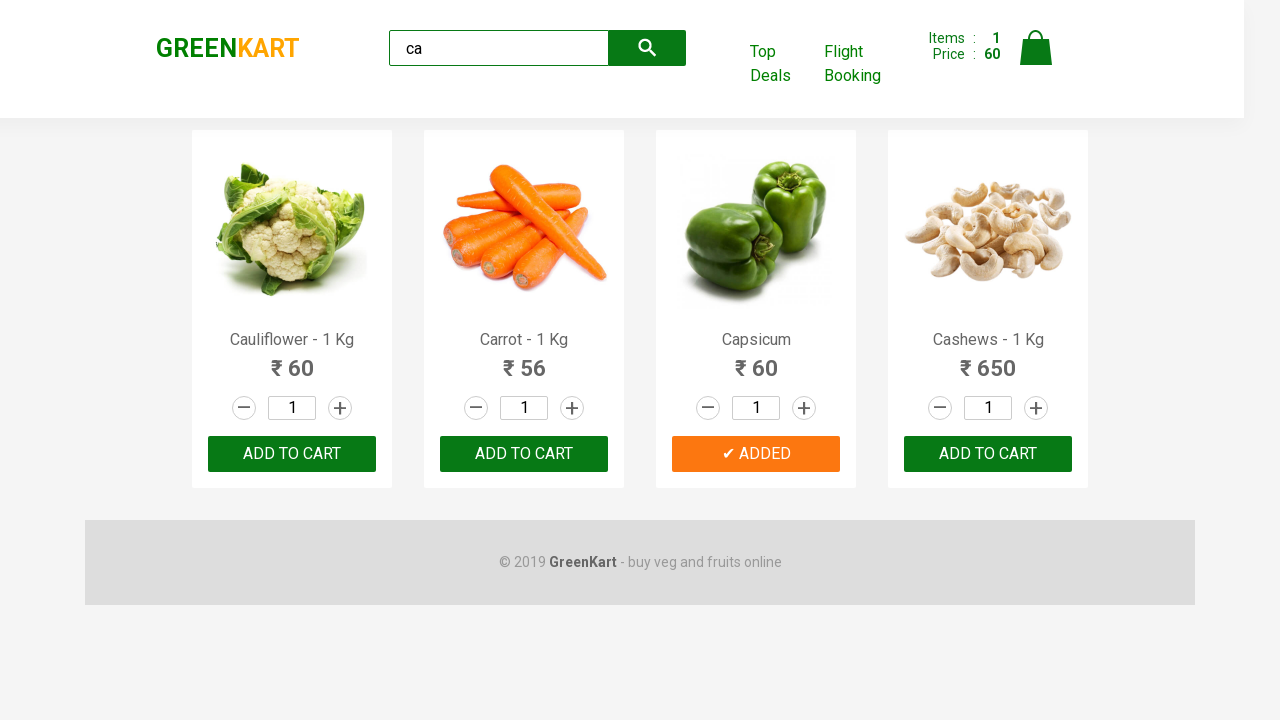

Added Carrot to cart at (524, 454) on text=Carrot - 1 Kg >> .. >> button
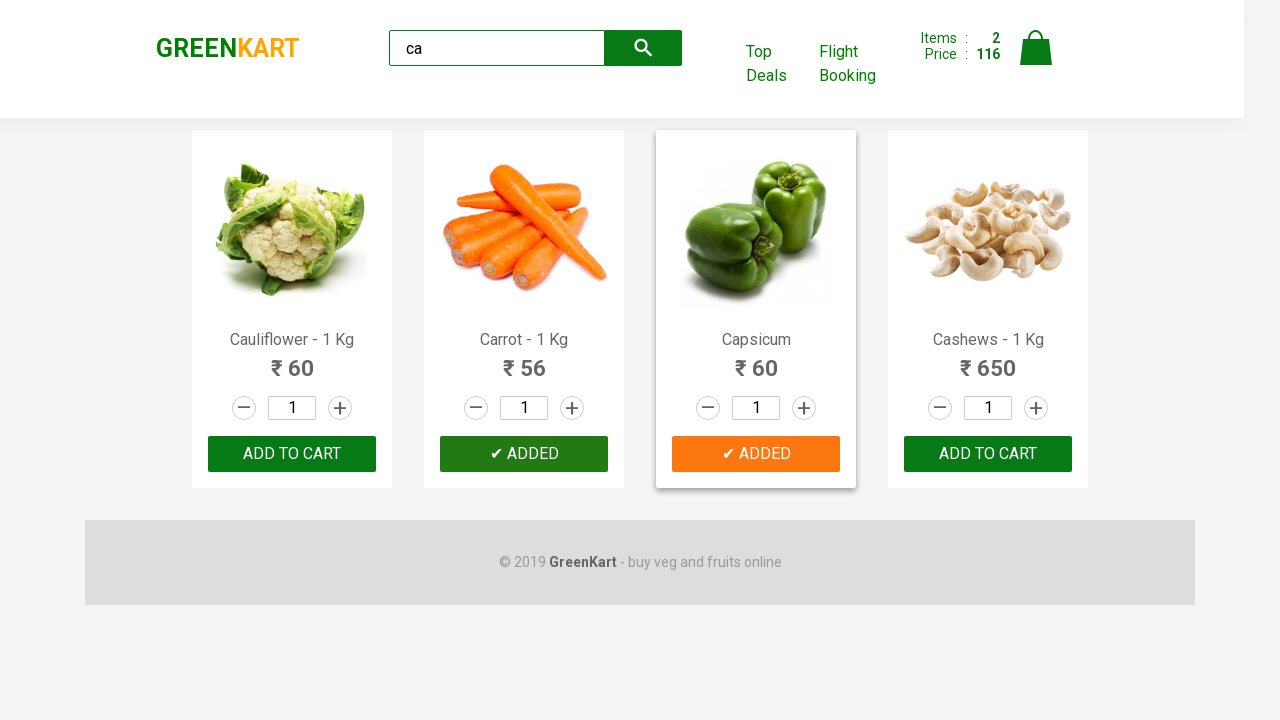

Retrieved all product elements from page
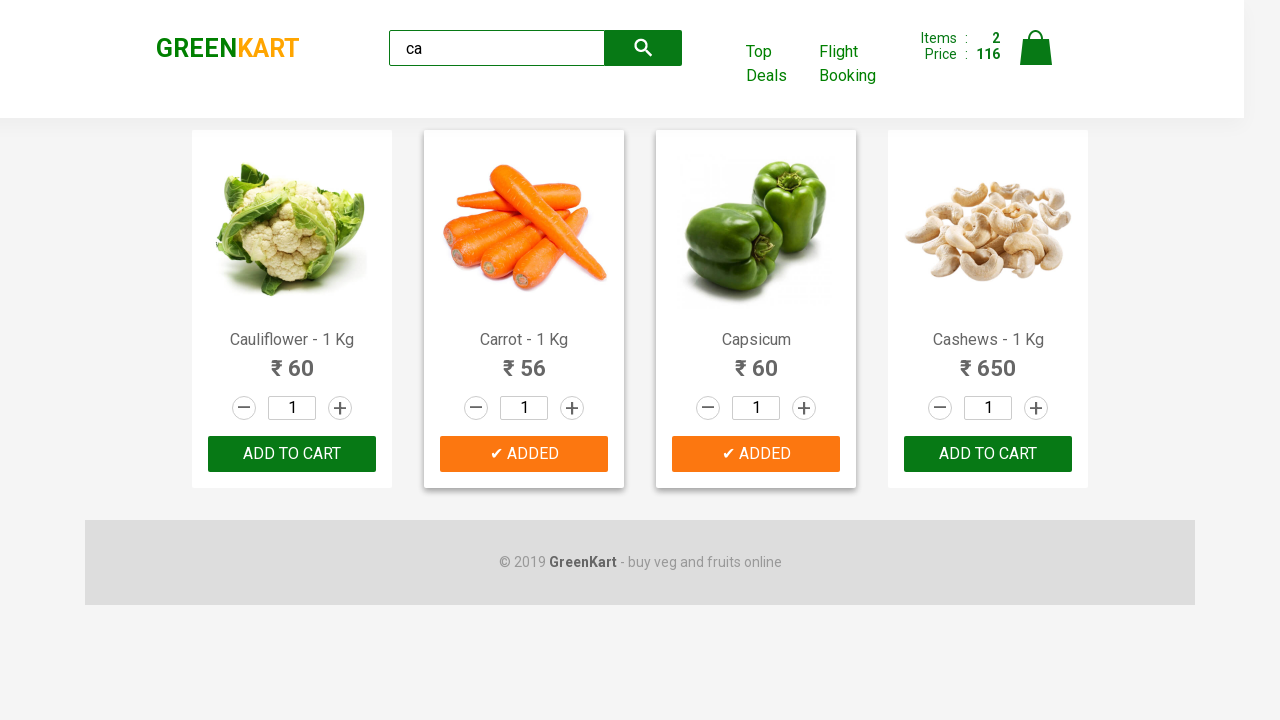

Retrieved product name: Cauliflower - 1 Kg
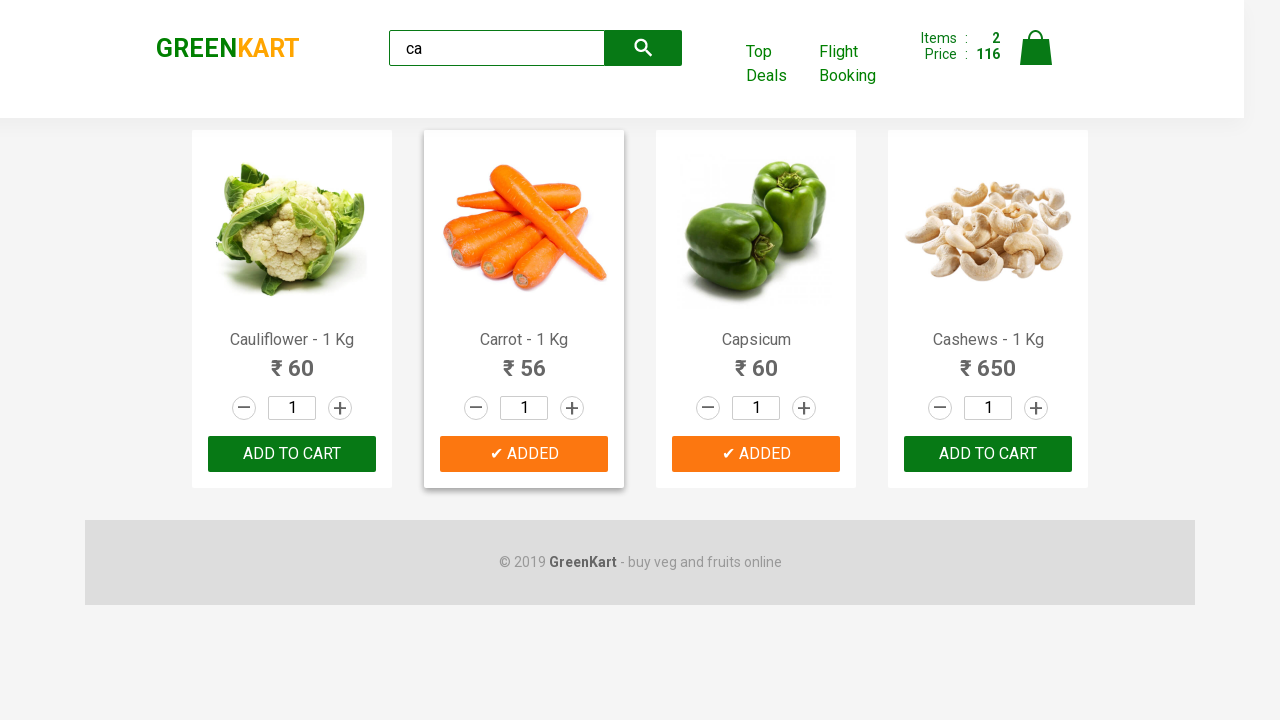

Retrieved product name: Carrot - 1 Kg
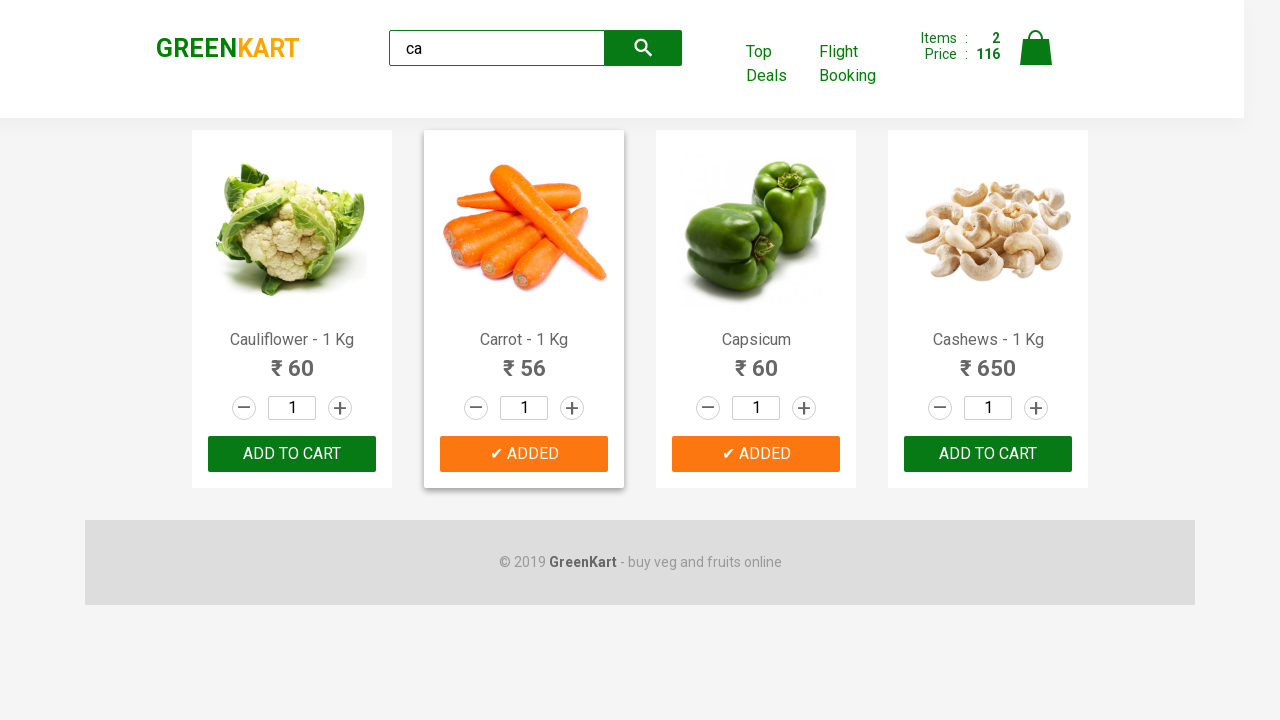

Retrieved product name: Capsicum
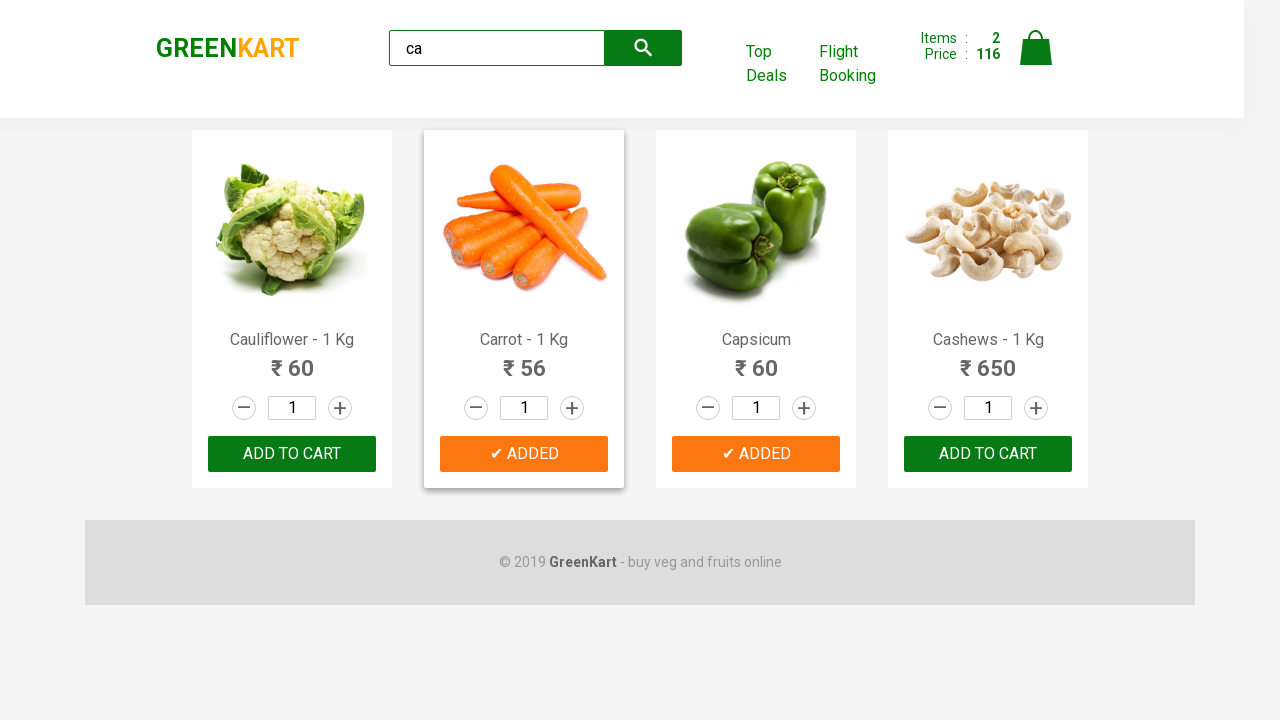

Retrieved product name: Cashews - 1 Kg
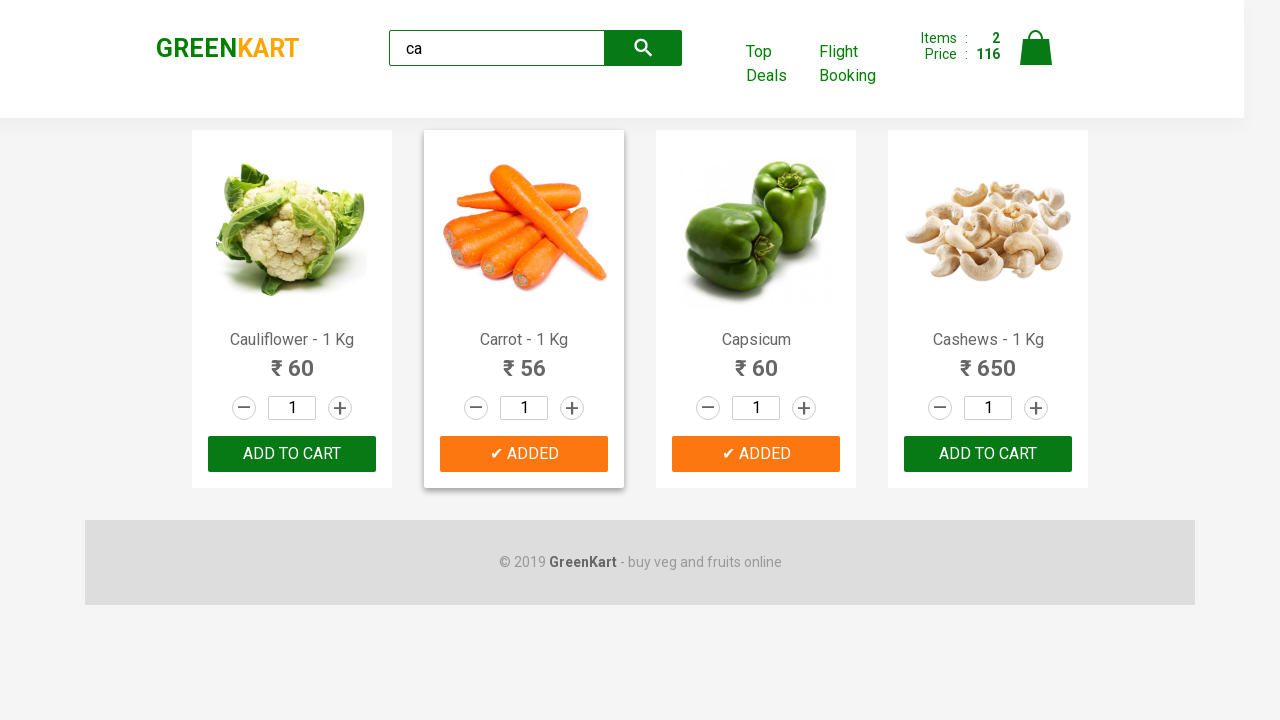

Found and added Cashews to cart at (988, 454) on .products .product >> nth=3 >> button
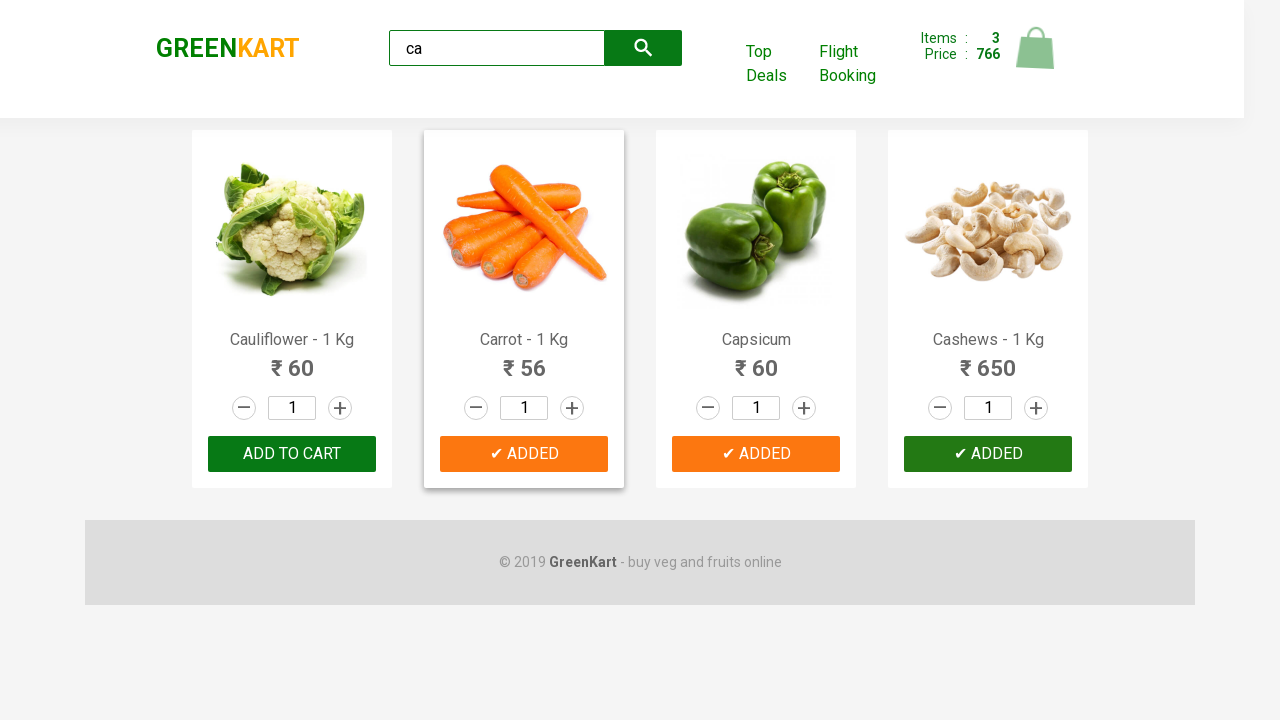

Clicked cart icon to open cart at (1036, 59) on .cart-icon
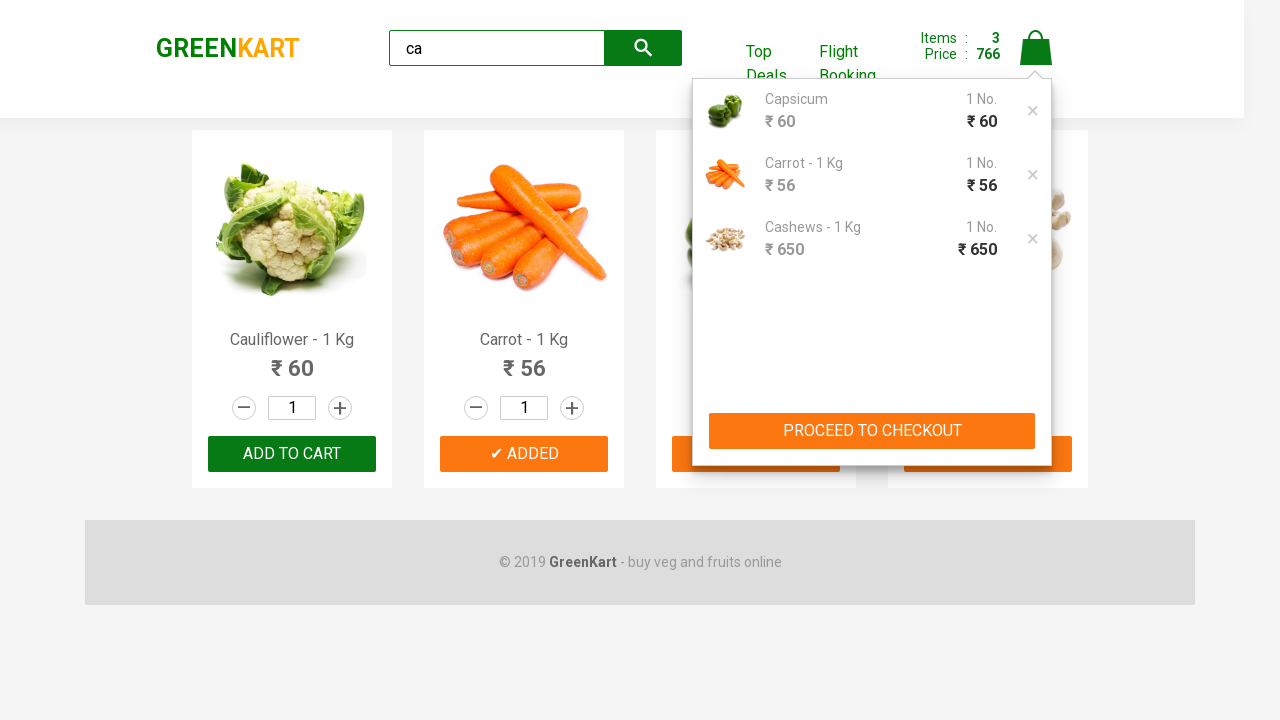

Cart opened and checkout button is enabled
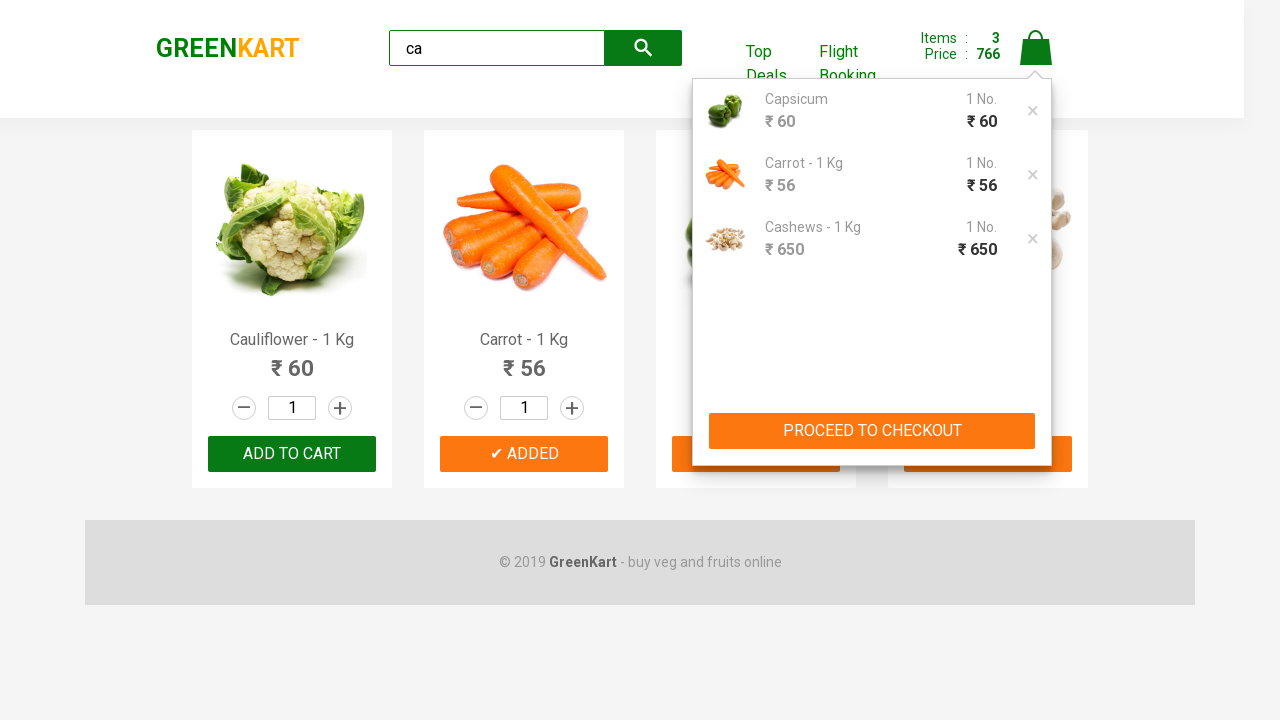

Clicked Proceed to Checkout button at (872, 431) on .cart-preview.active .action-block > button
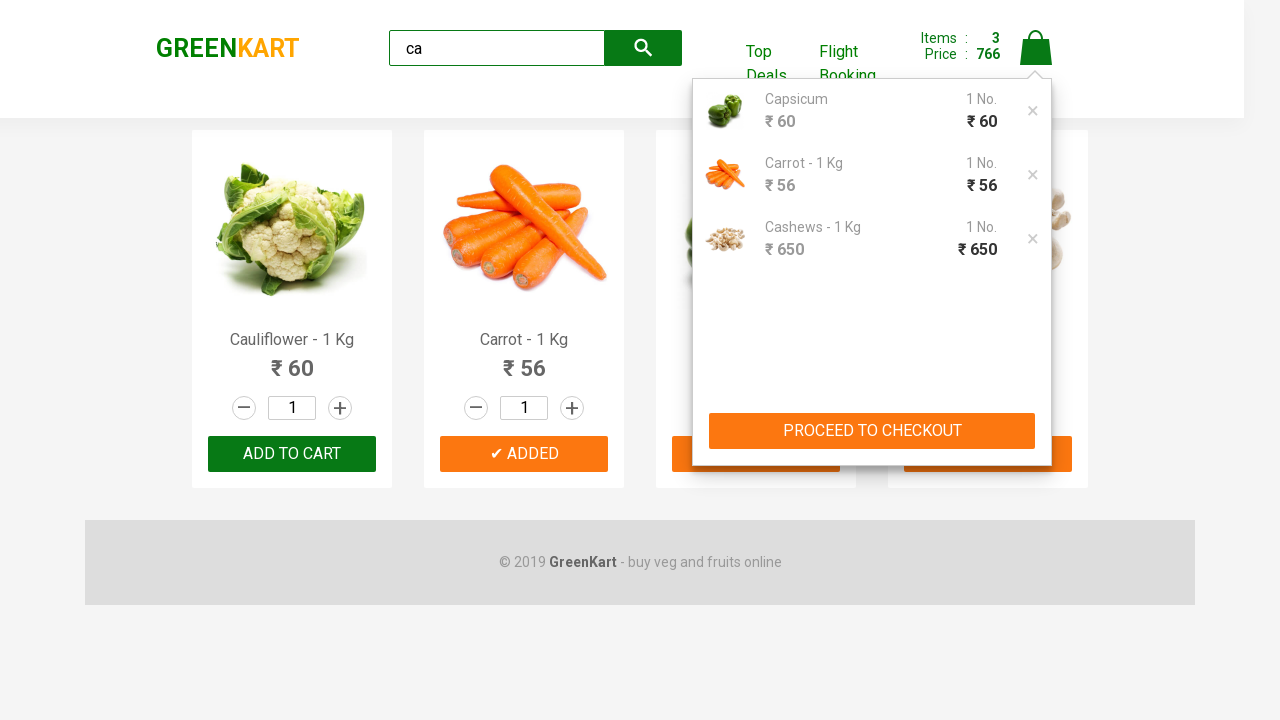

Clicked Place Order button to complete checkout at (1036, 562) on text=Place Order
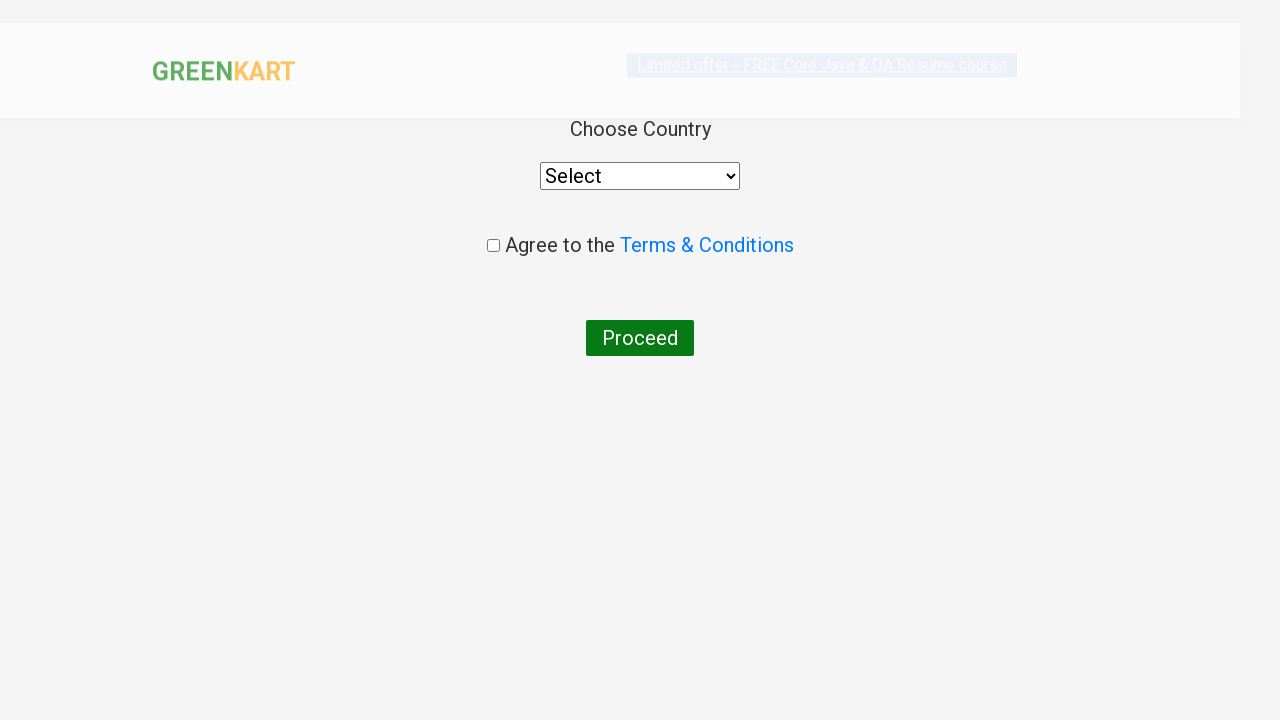

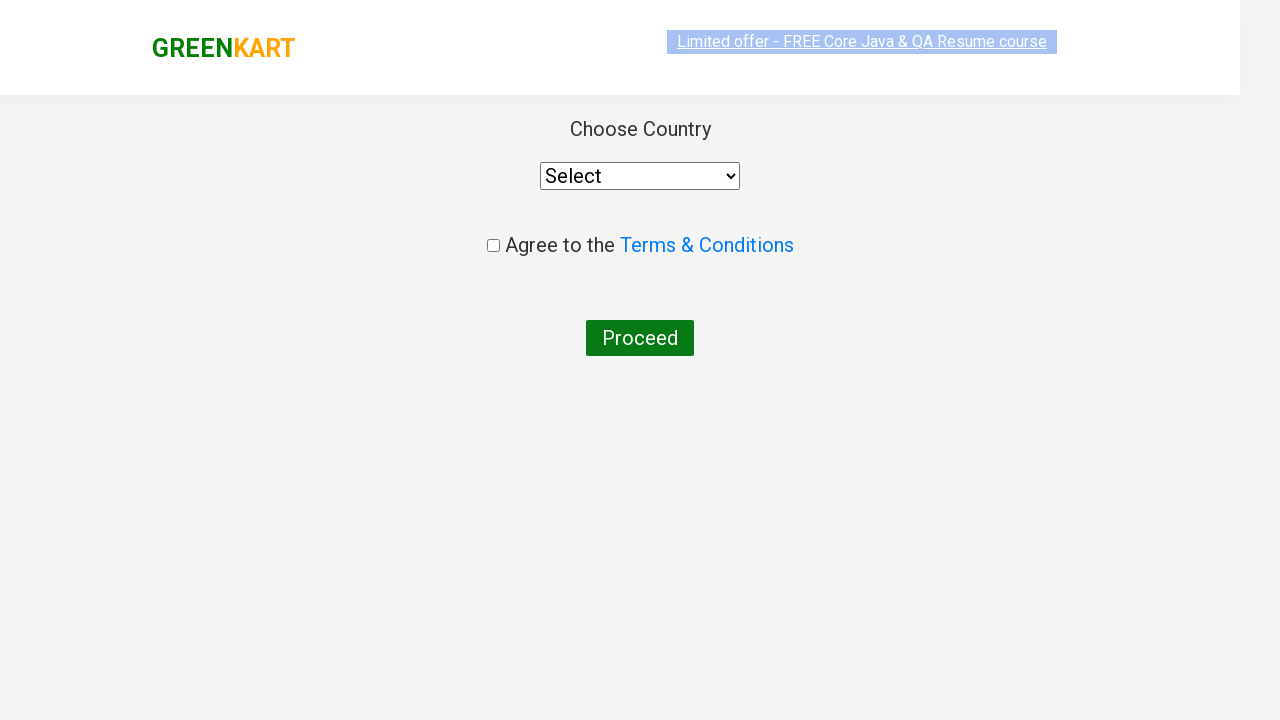